Tests mouse hover functionality by hovering over an "Automation Tools" button to reveal a dropdown menu, then clicking on the "TestNG" link

Starting URL: https://seleniumpractise.blogspot.com/2016/08/how-to-perform-mouse-hover-in-selenium.html

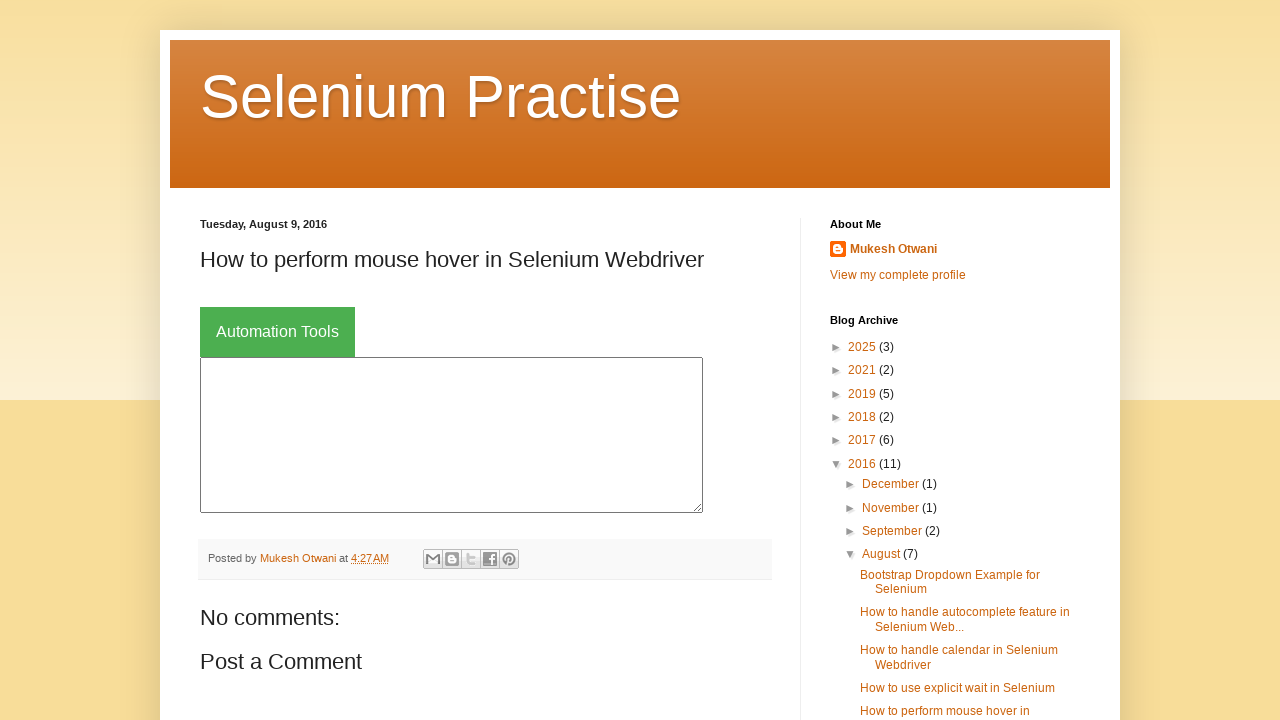

Navigated to mouse hover practice page
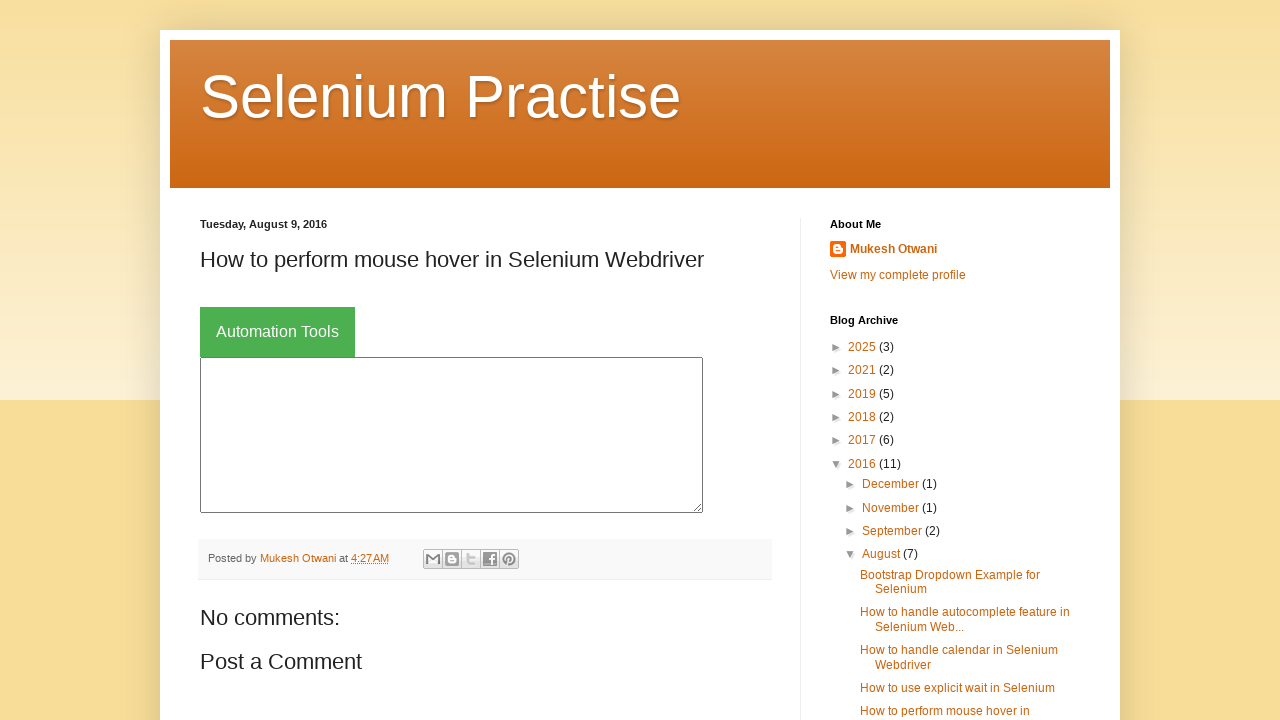

Hovered over 'Automation Tools' button to reveal dropdown menu at (278, 332) on xpath=//button[text()='Automation Tools']
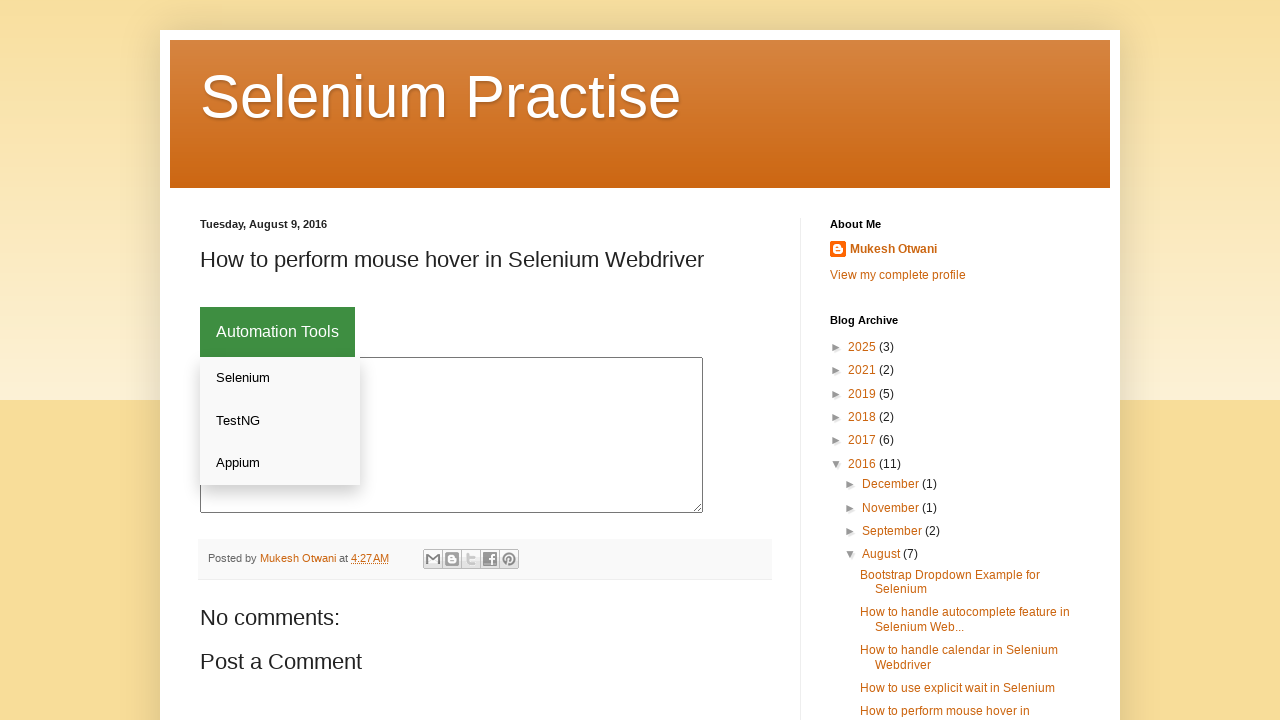

Clicked on 'TestNG' link in dropdown menu at (280, 421) on xpath=//a[text()='TestNG']
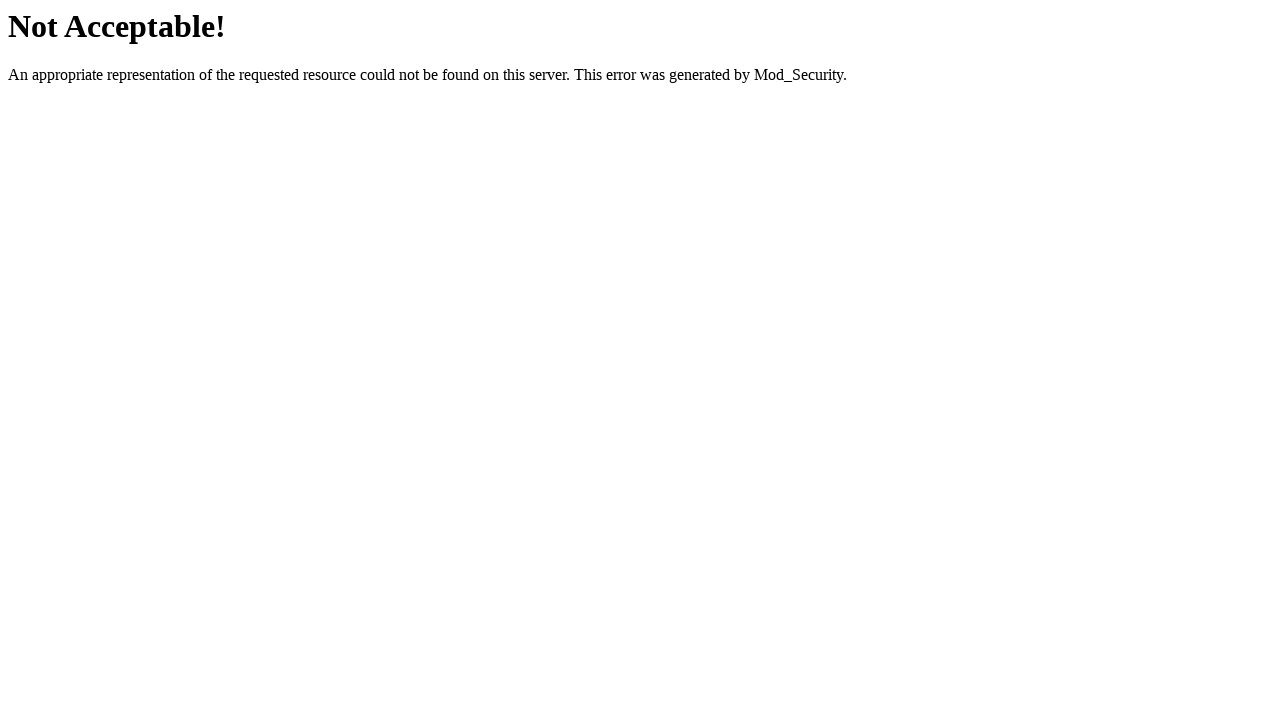

Page finished loading after TestNG link click
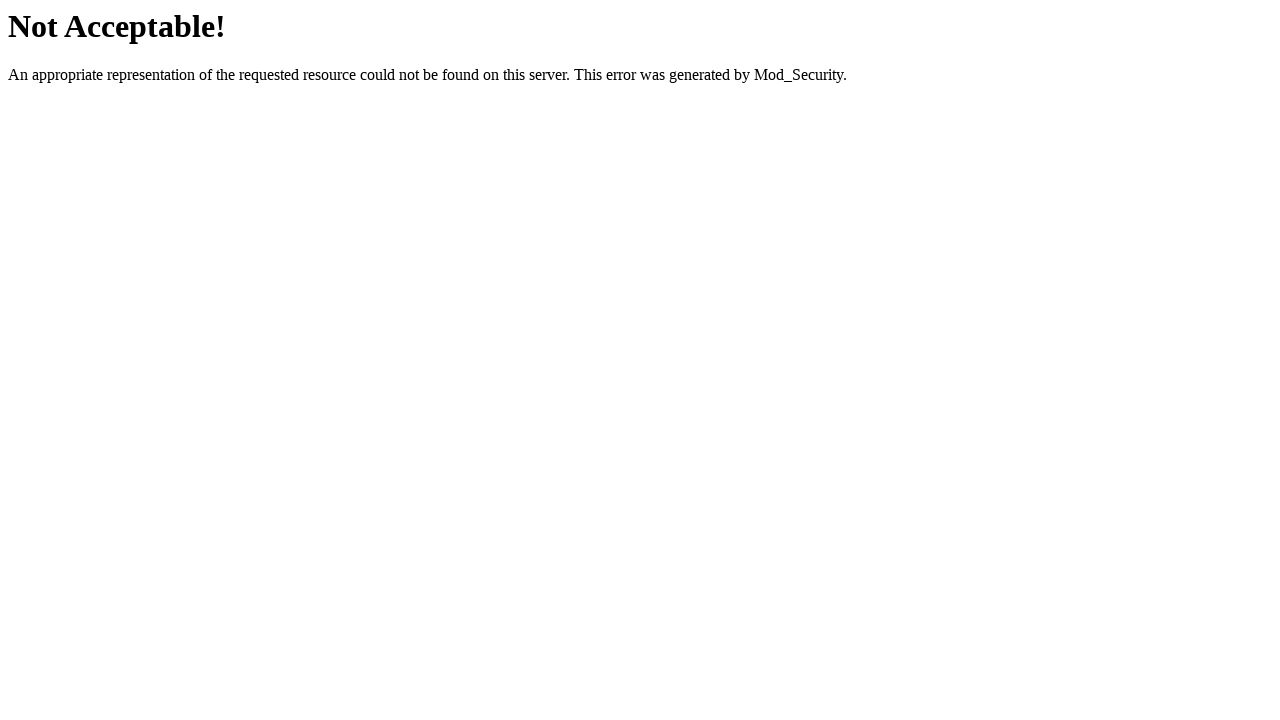

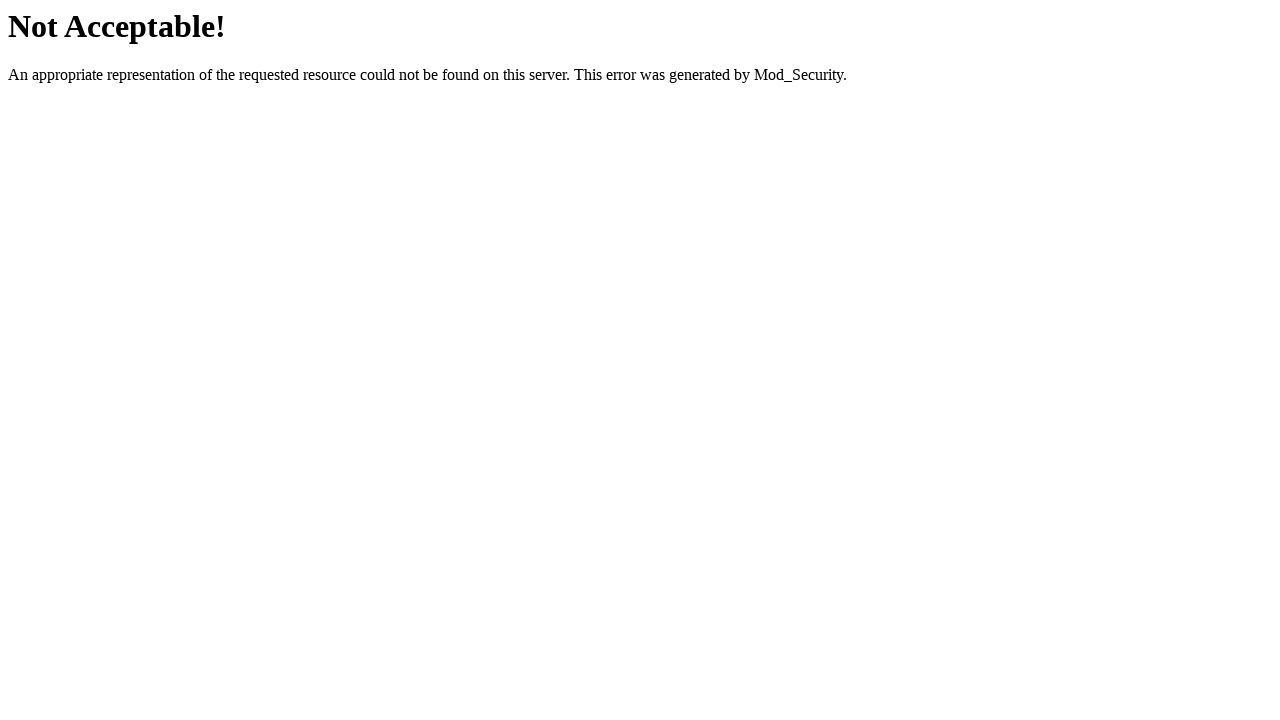